Tests filtering to display only active (uncompleted) todo items

Starting URL: https://demo.playwright.dev/todomvc

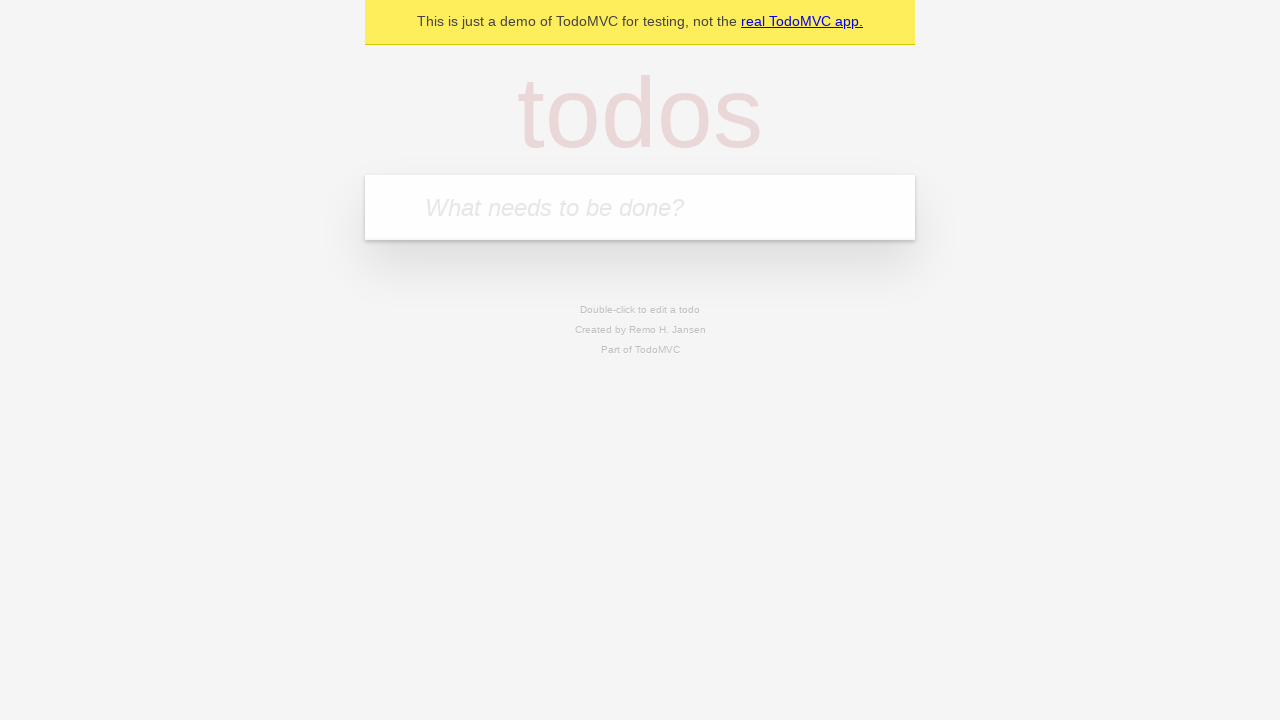

Filled todo input with 'buy some cheese' on internal:attr=[placeholder="What needs to be done?"i]
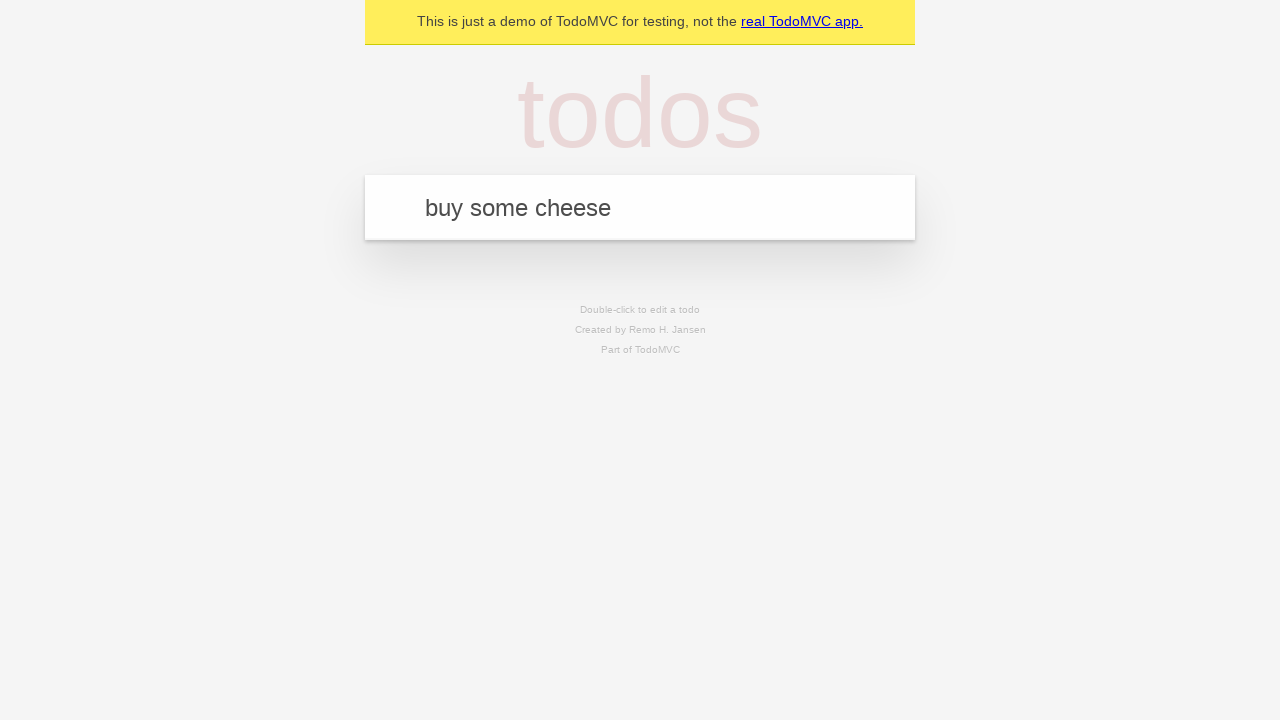

Pressed Enter to create todo 'buy some cheese' on internal:attr=[placeholder="What needs to be done?"i]
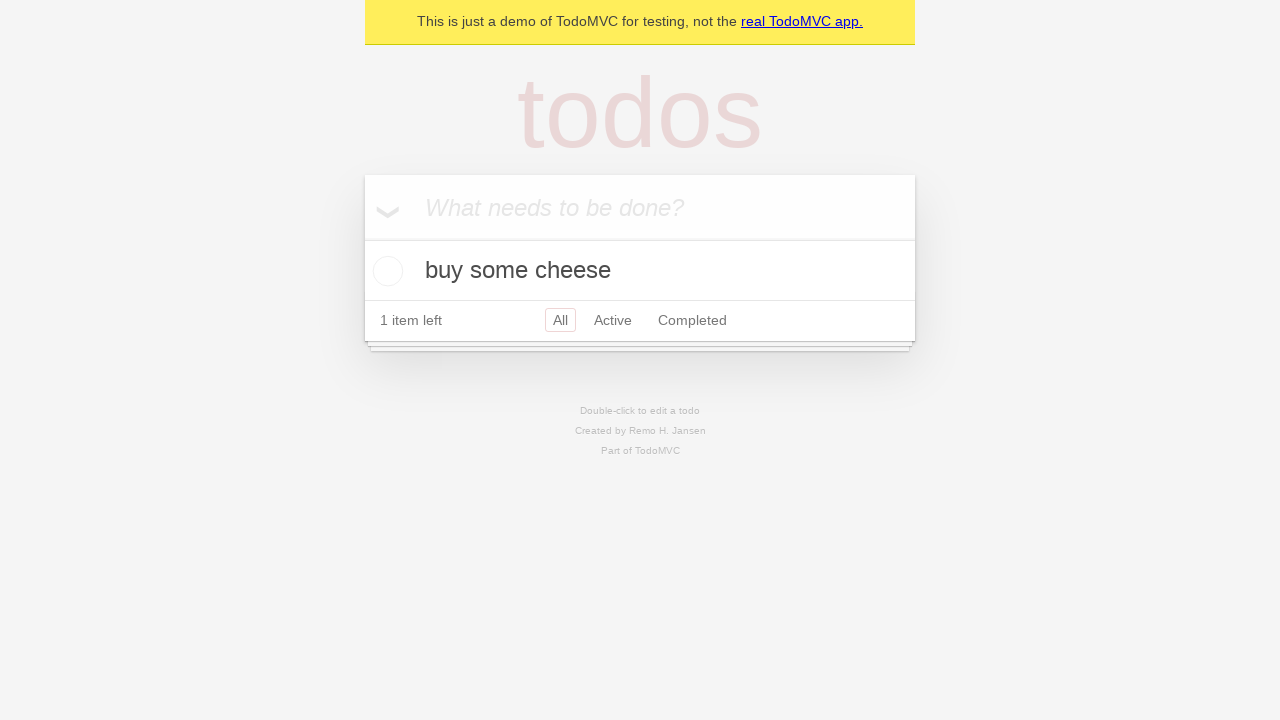

Filled todo input with 'feed the cat' on internal:attr=[placeholder="What needs to be done?"i]
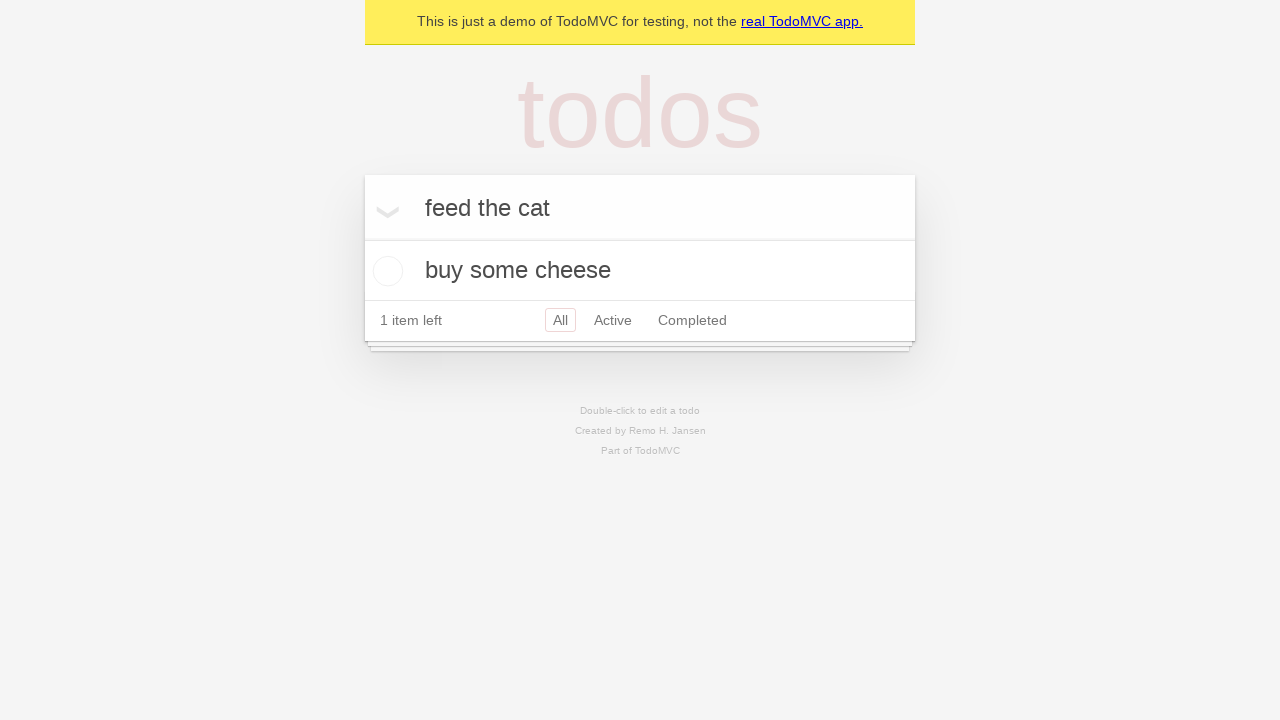

Pressed Enter to create todo 'feed the cat' on internal:attr=[placeholder="What needs to be done?"i]
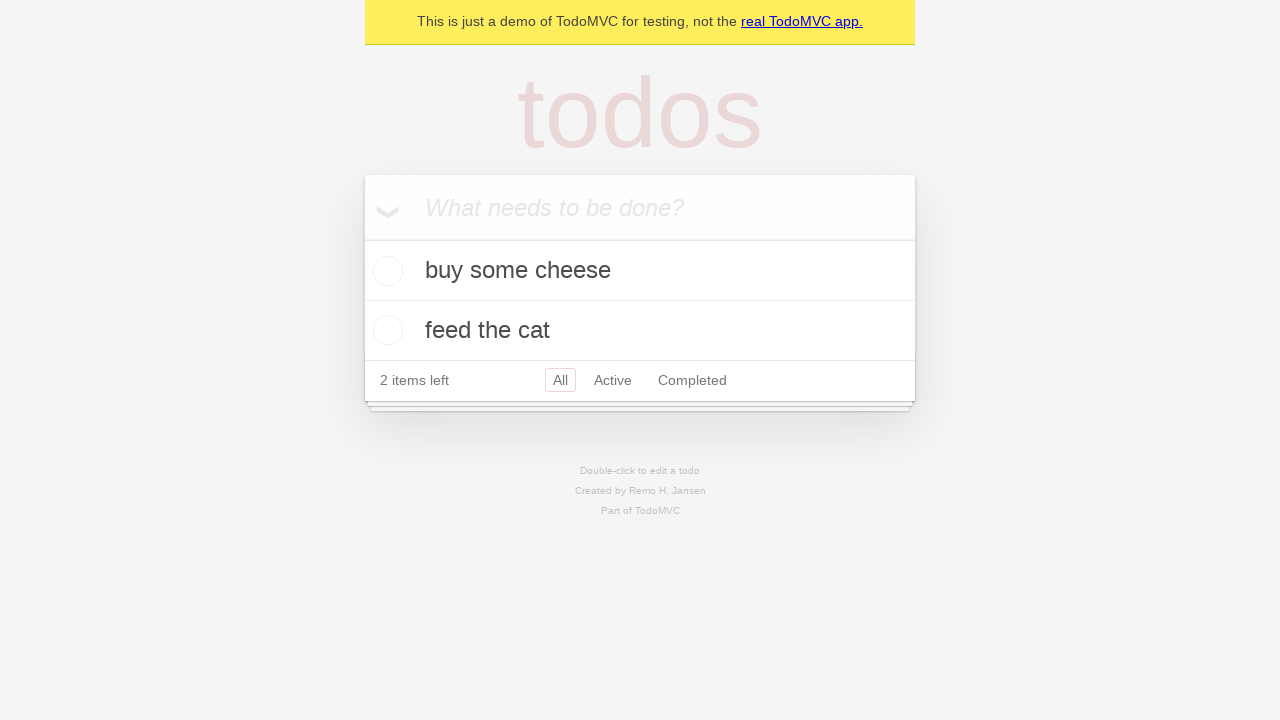

Filled todo input with 'book a doctors appointment' on internal:attr=[placeholder="What needs to be done?"i]
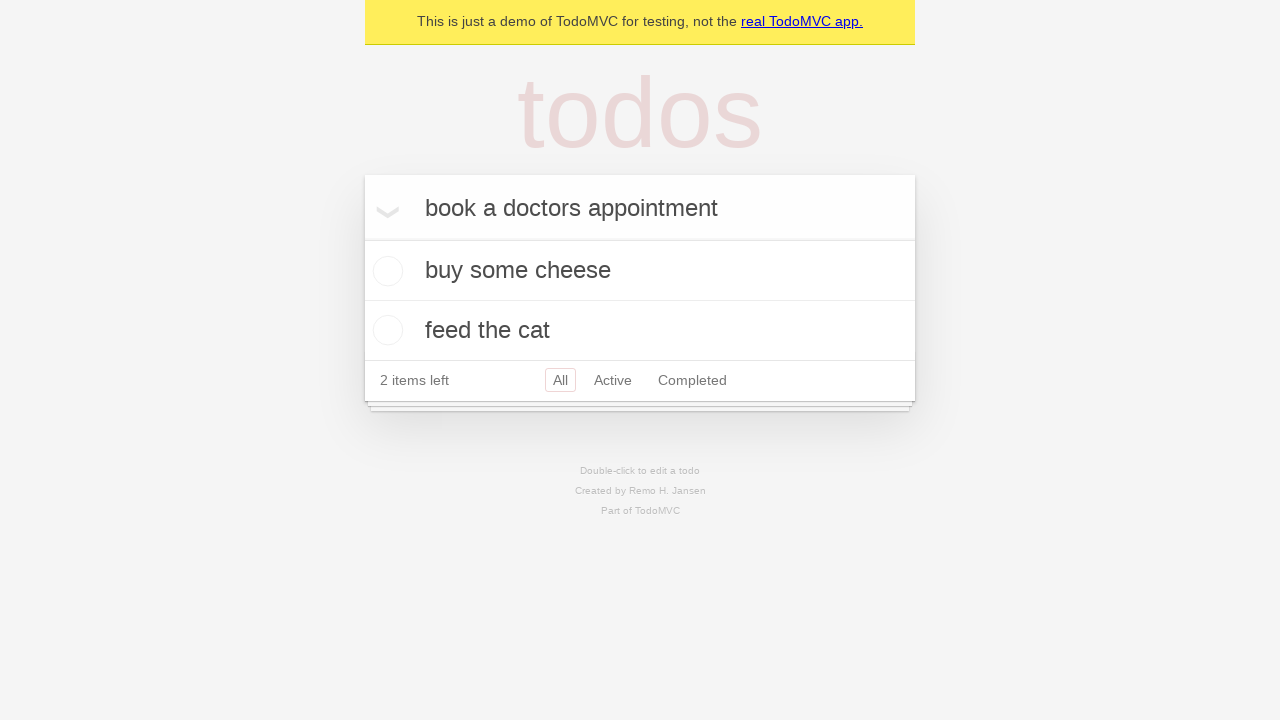

Pressed Enter to create todo 'book a doctors appointment' on internal:attr=[placeholder="What needs to be done?"i]
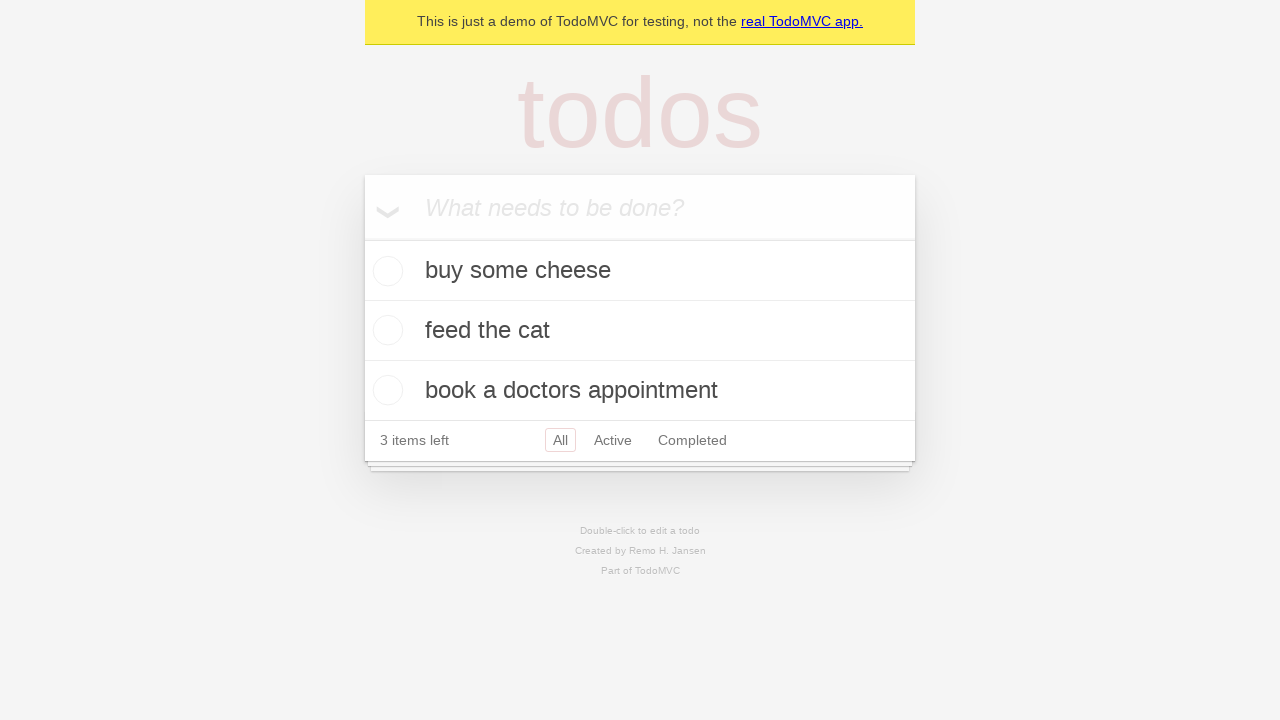

Waited for all three todos to be created
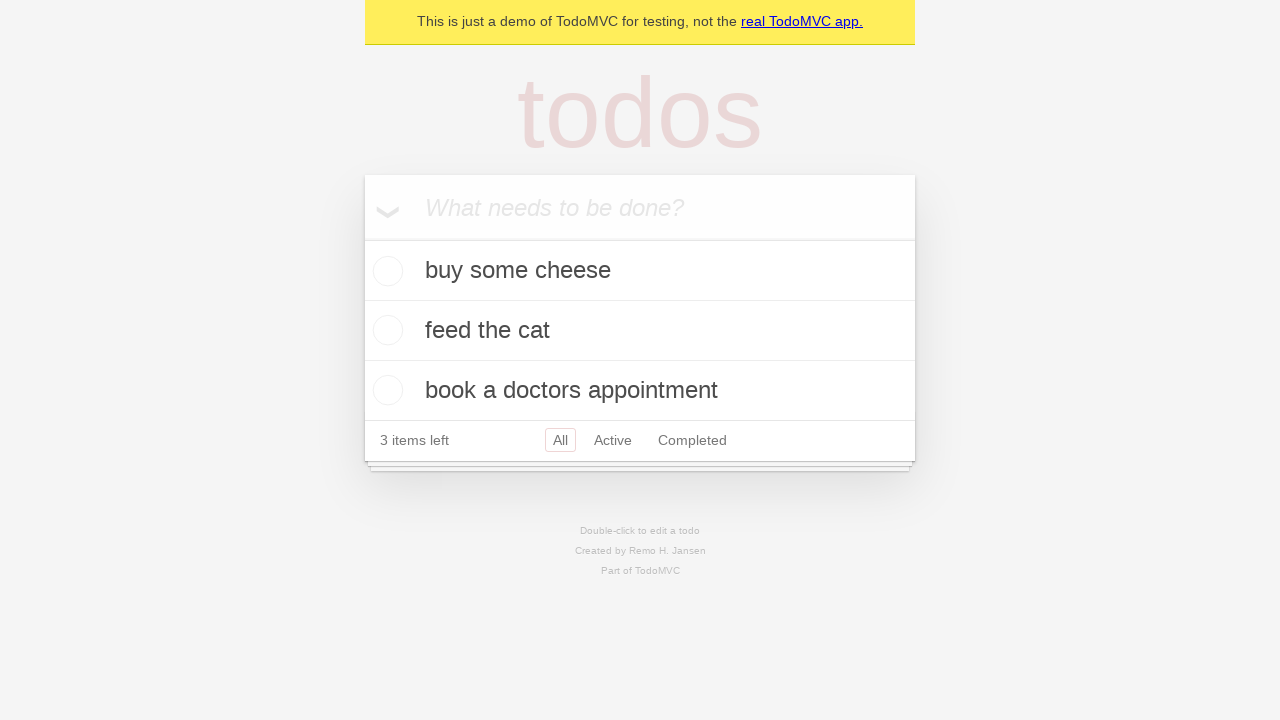

Checked the second todo item as completed at (385, 330) on [data-testid='todo-item'] >> nth=1 >> internal:role=checkbox
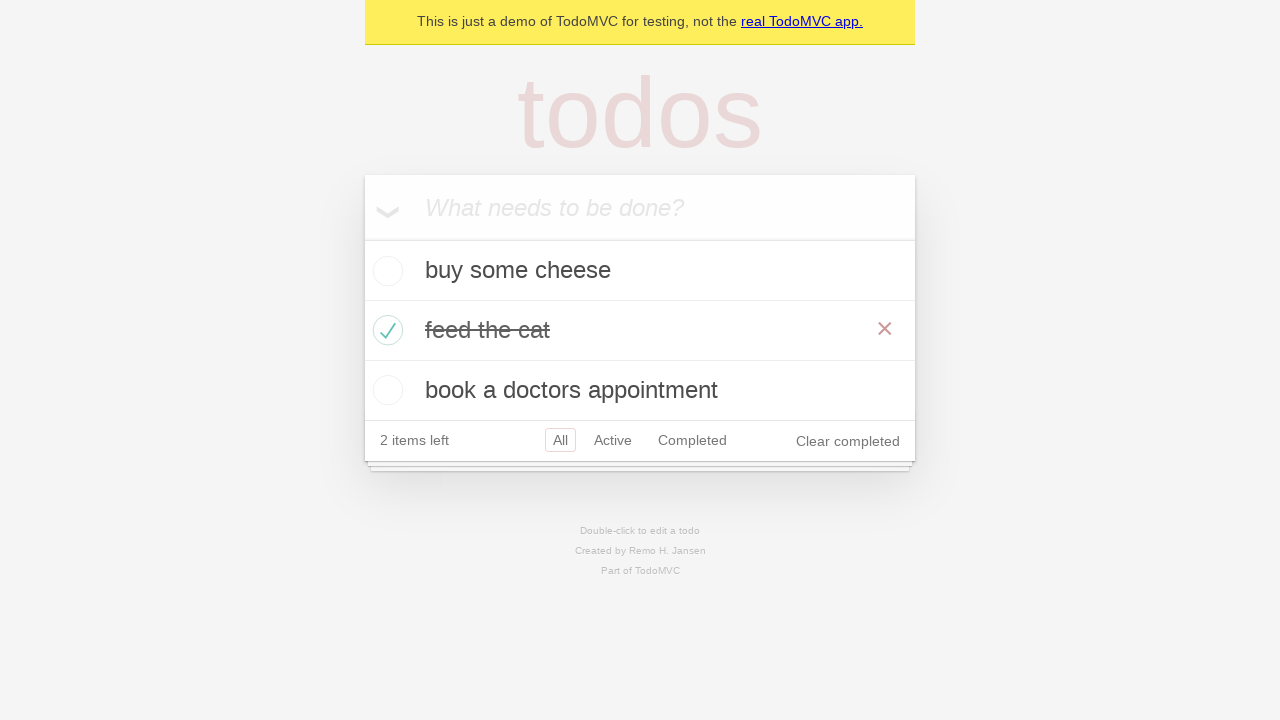

Clicked Active filter to display only uncompleted todos at (613, 440) on internal:role=link[name="Active"i]
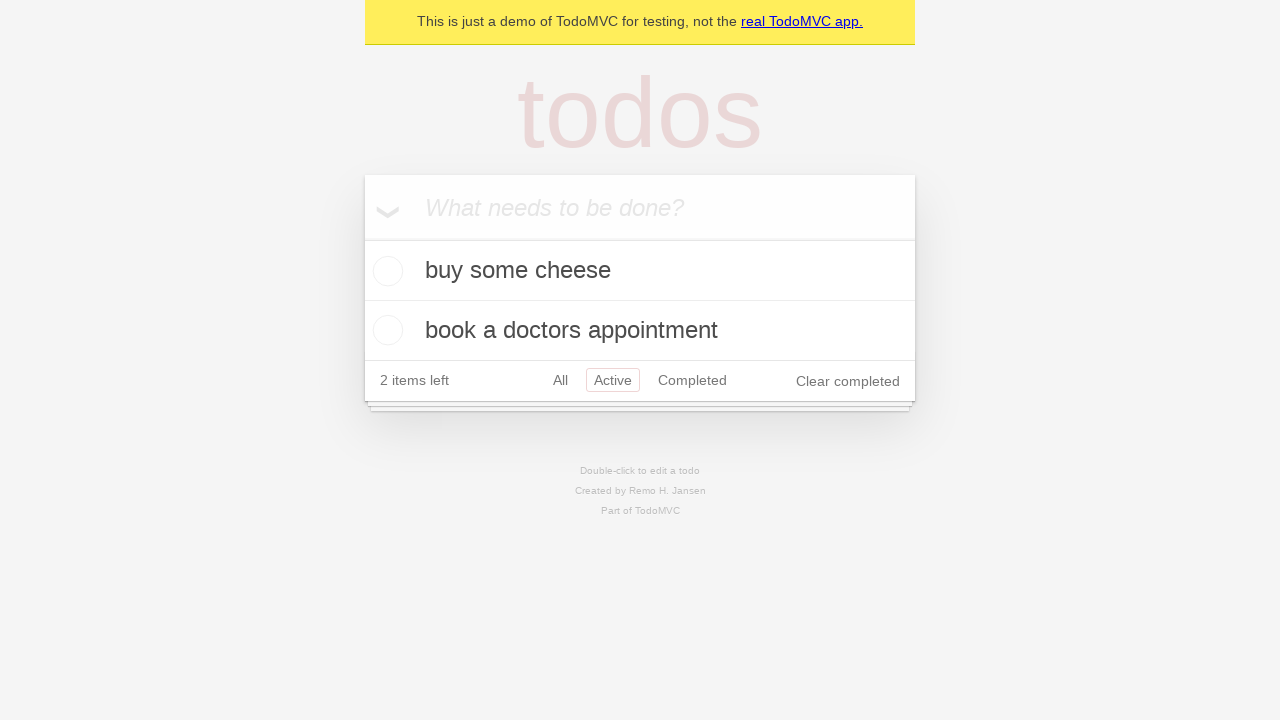

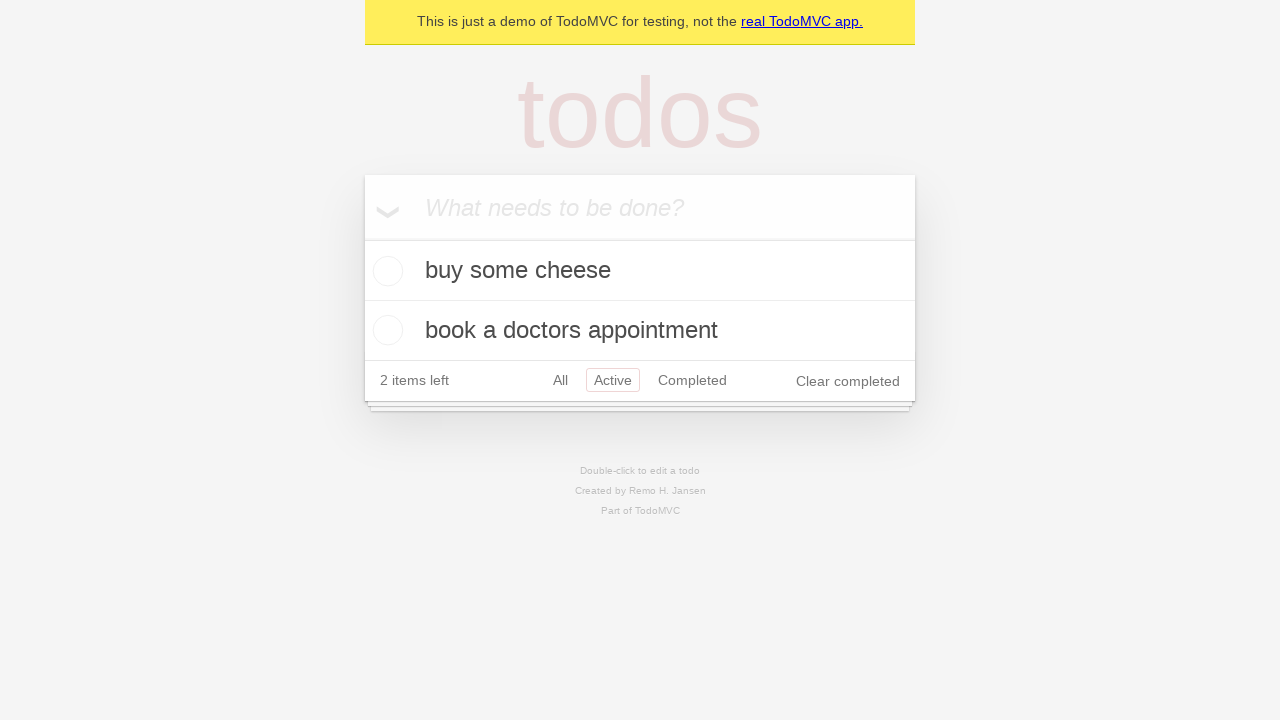